Navigates to the OrangeHRM demo site and waits for the page to load

Starting URL: https://opensource-demo.orangehrmlive.com/

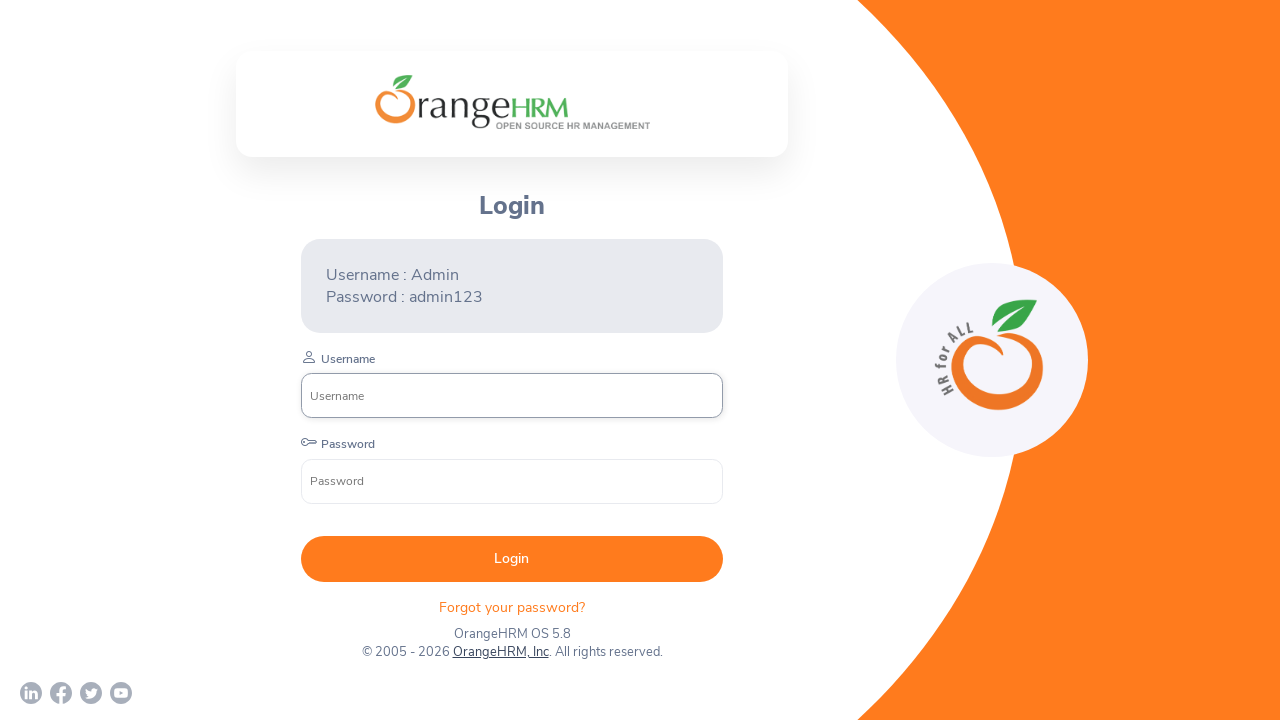

Waited for page to reach network idle state
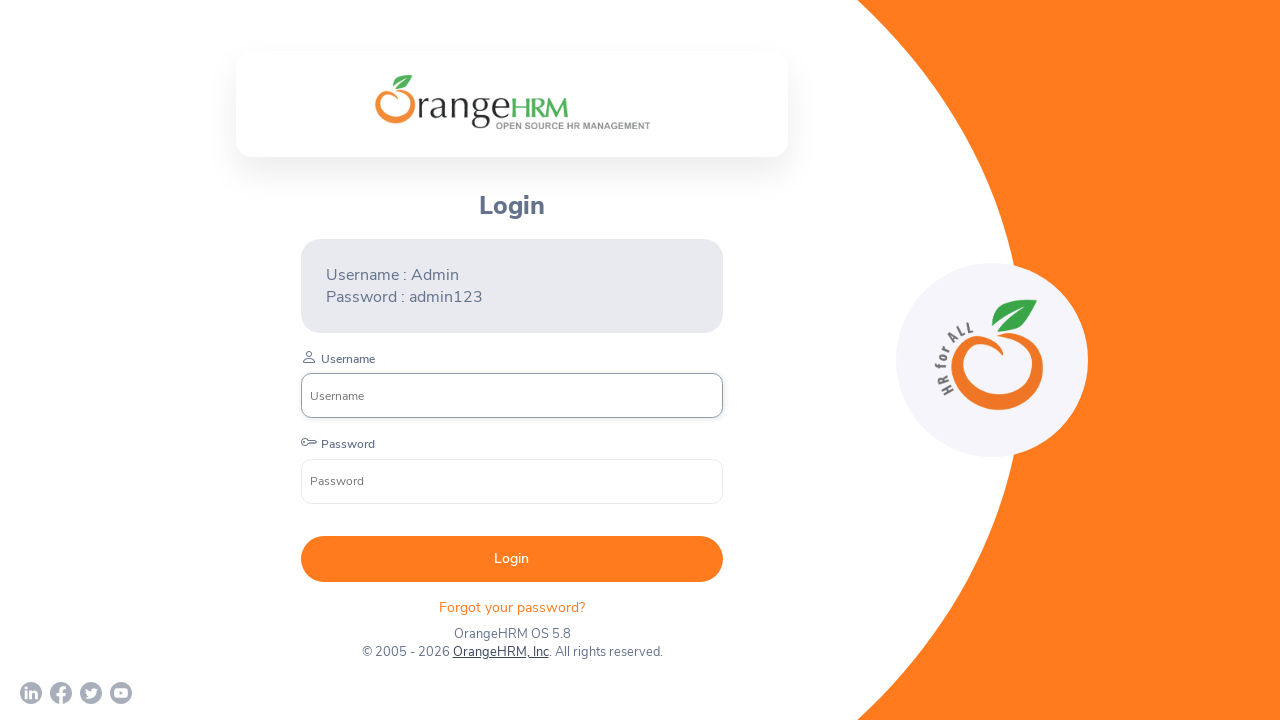

Login form element appeared on OrangeHRM demo site
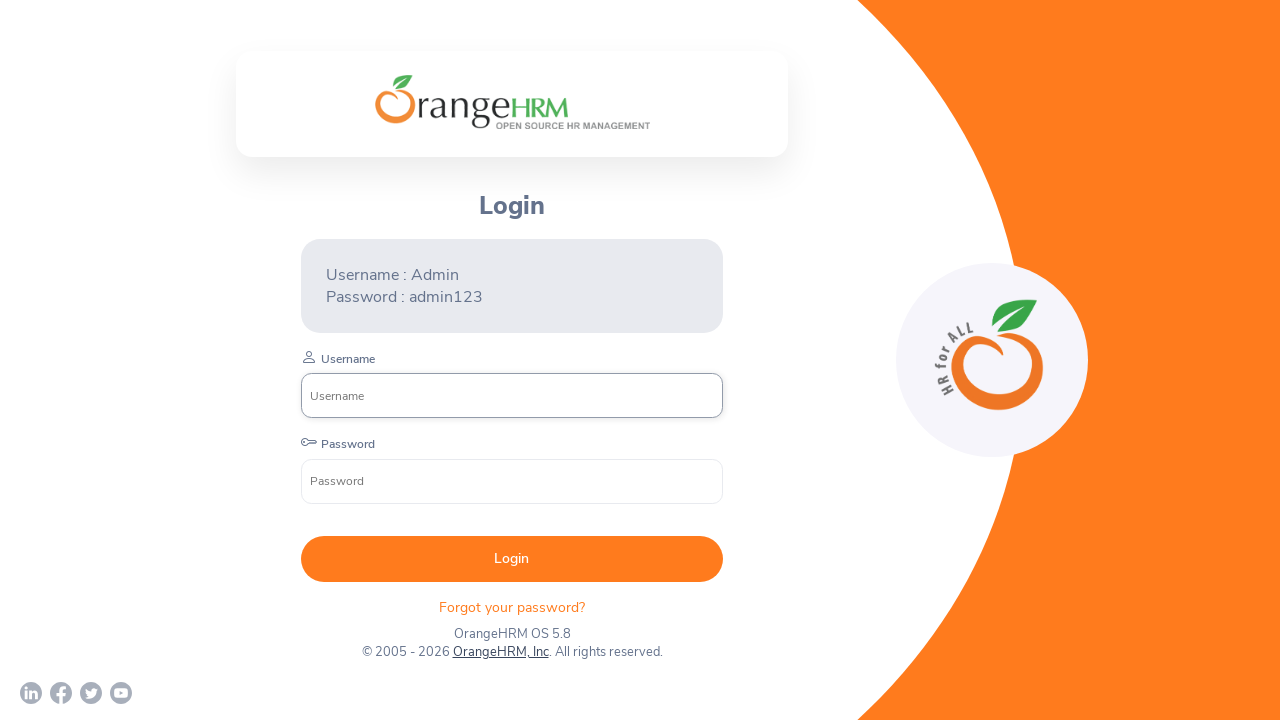

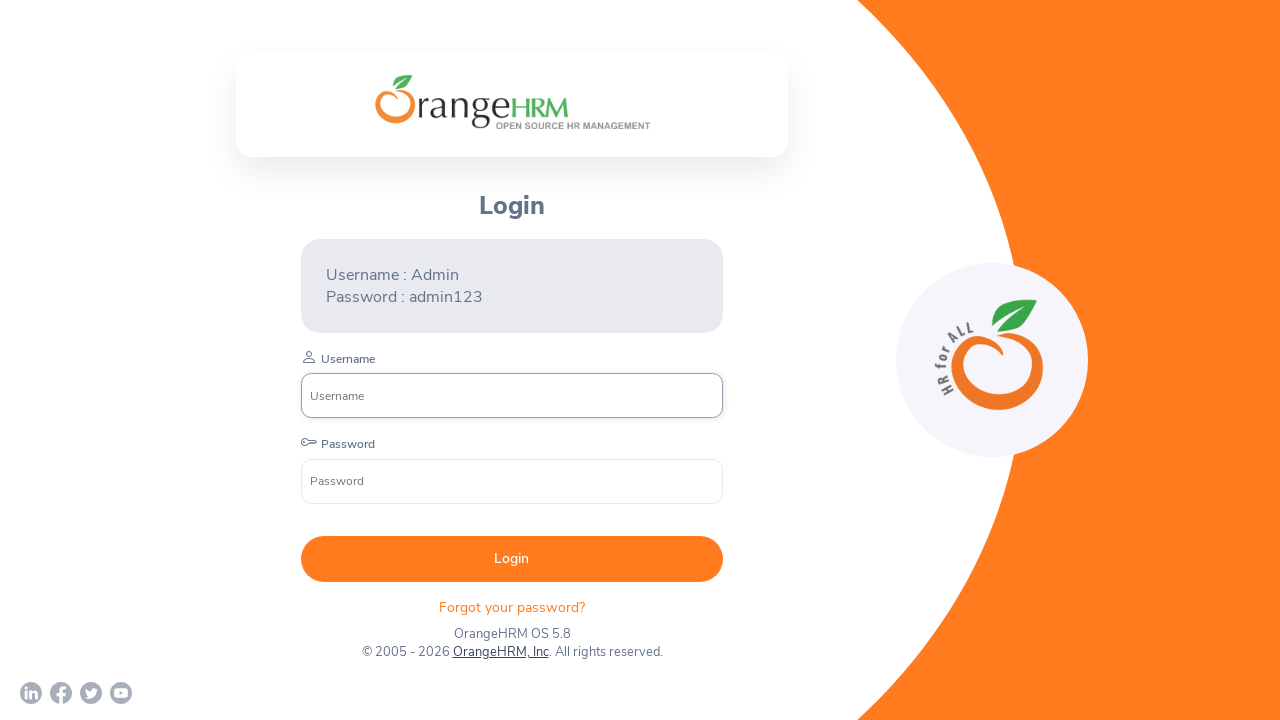